Navigates to W3Schools HTML tables page and verifies that the customers table with its rows loads correctly

Starting URL: https://www.w3schools.com/html/html_tables.asp

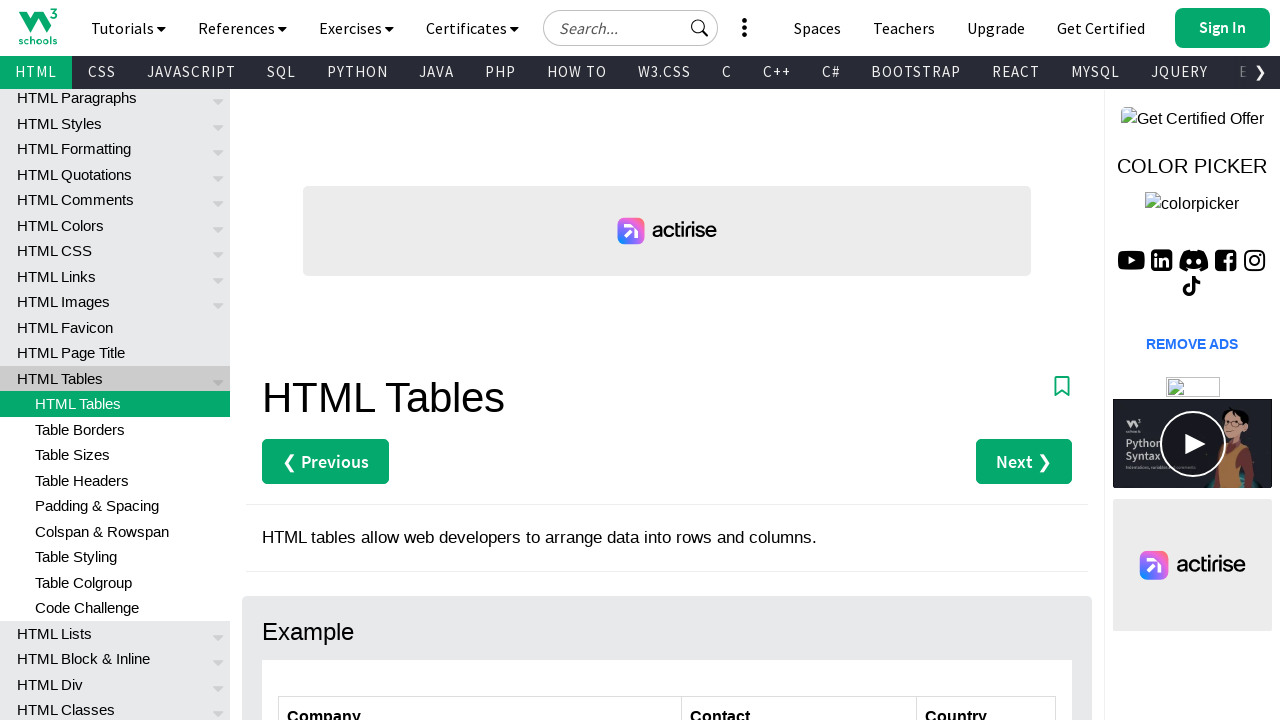

Navigated to W3Schools HTML tables page
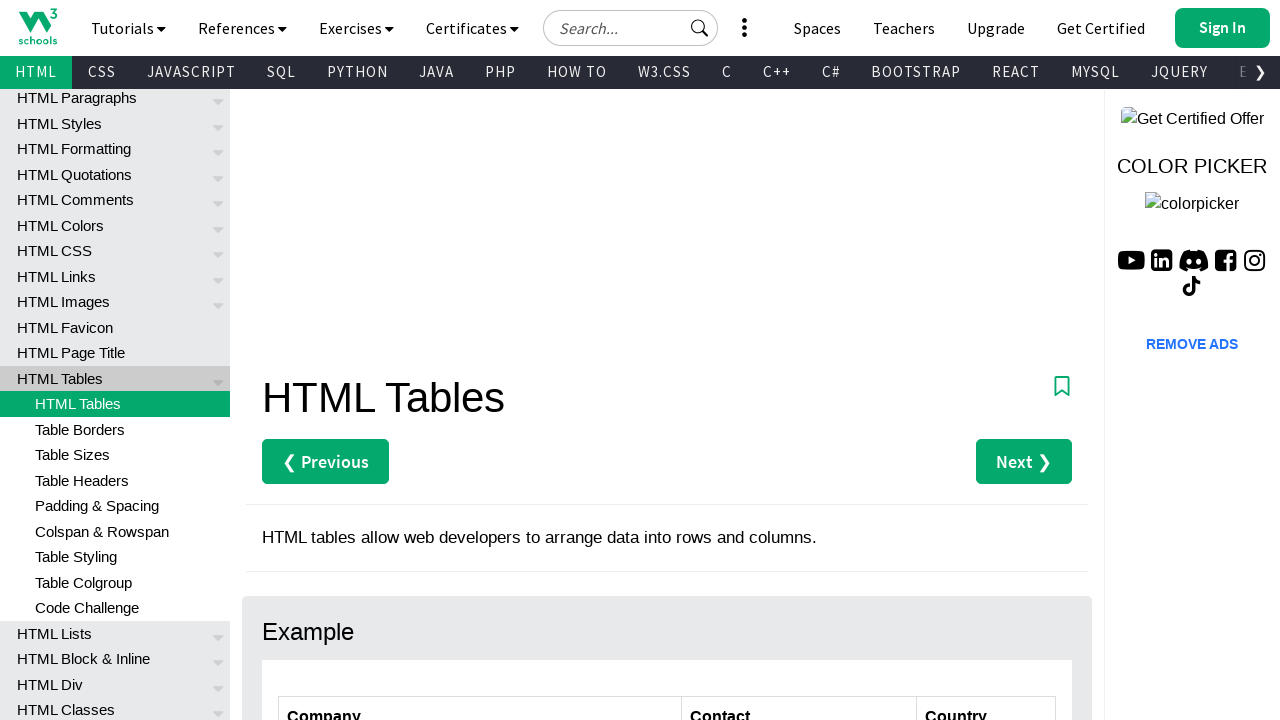

Customers table became visible
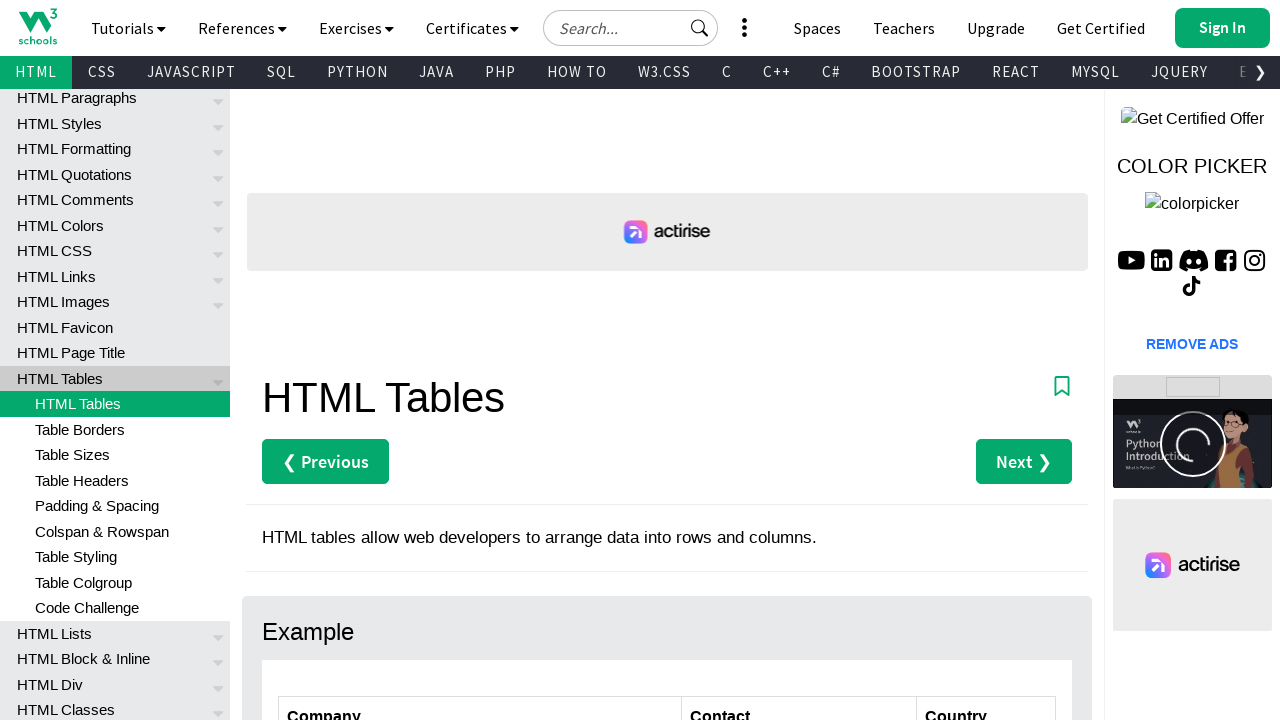

Table rows loaded successfully
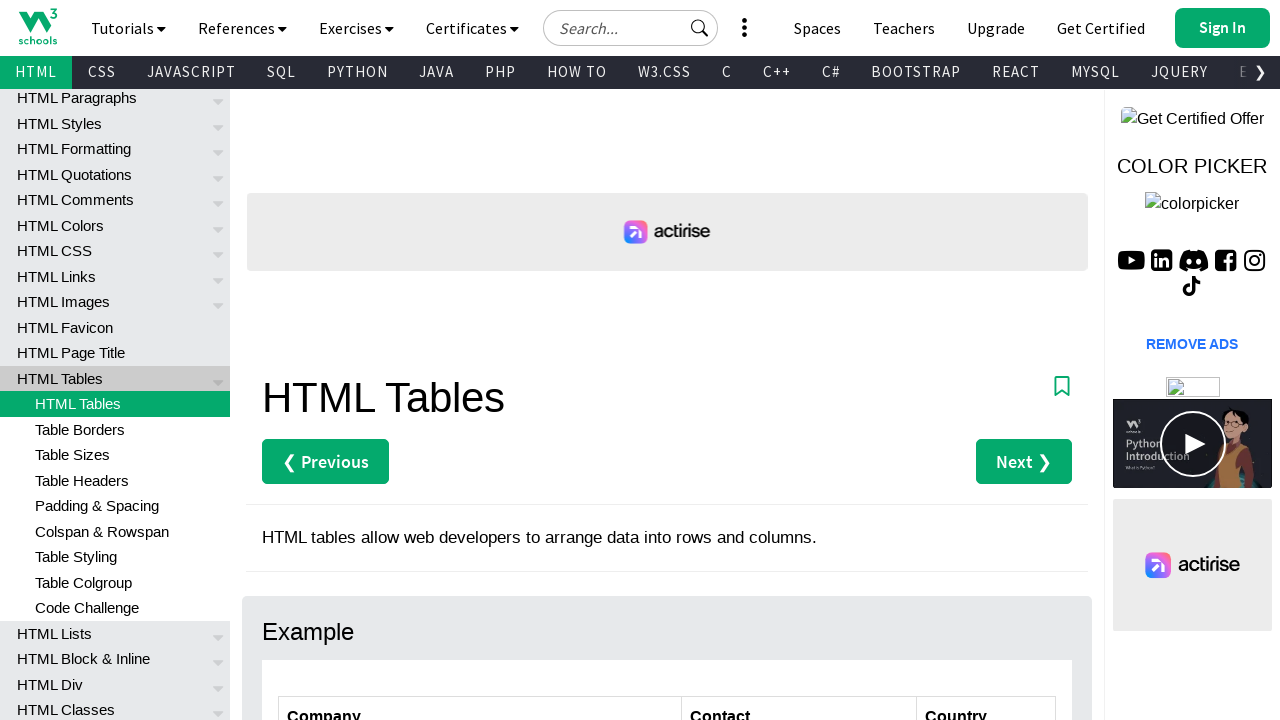

Verified customers table has 7 rows
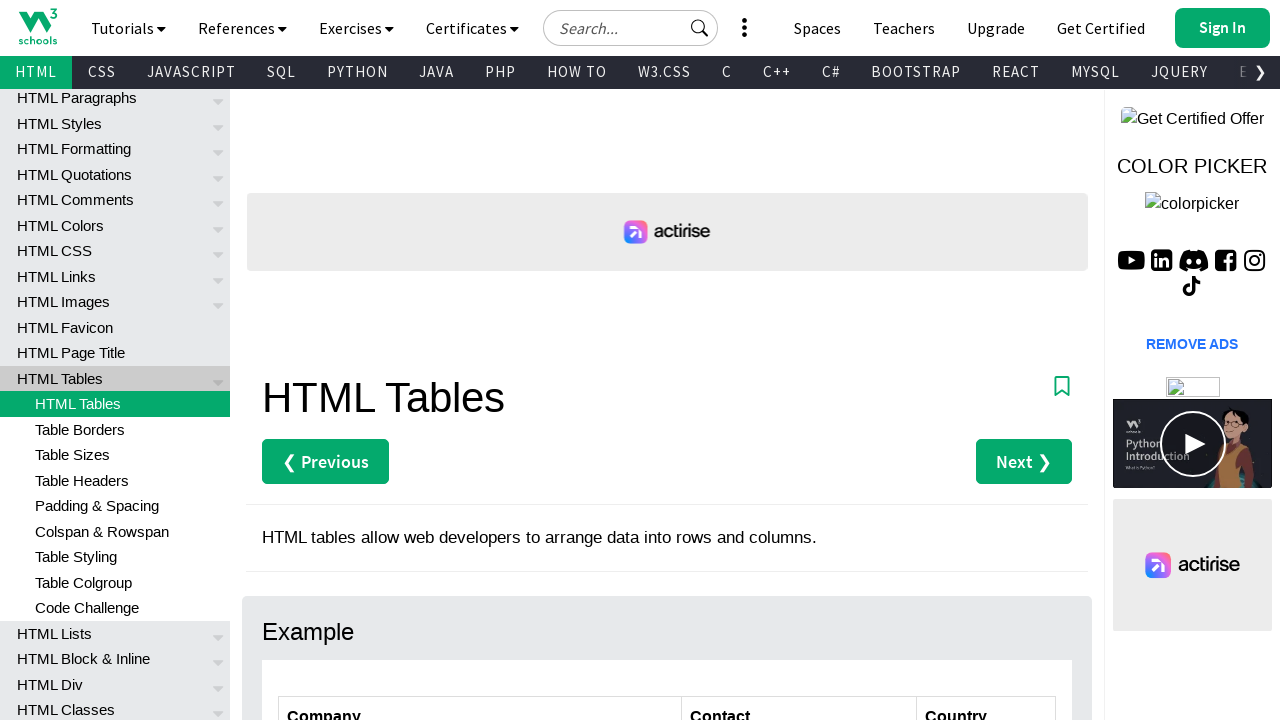

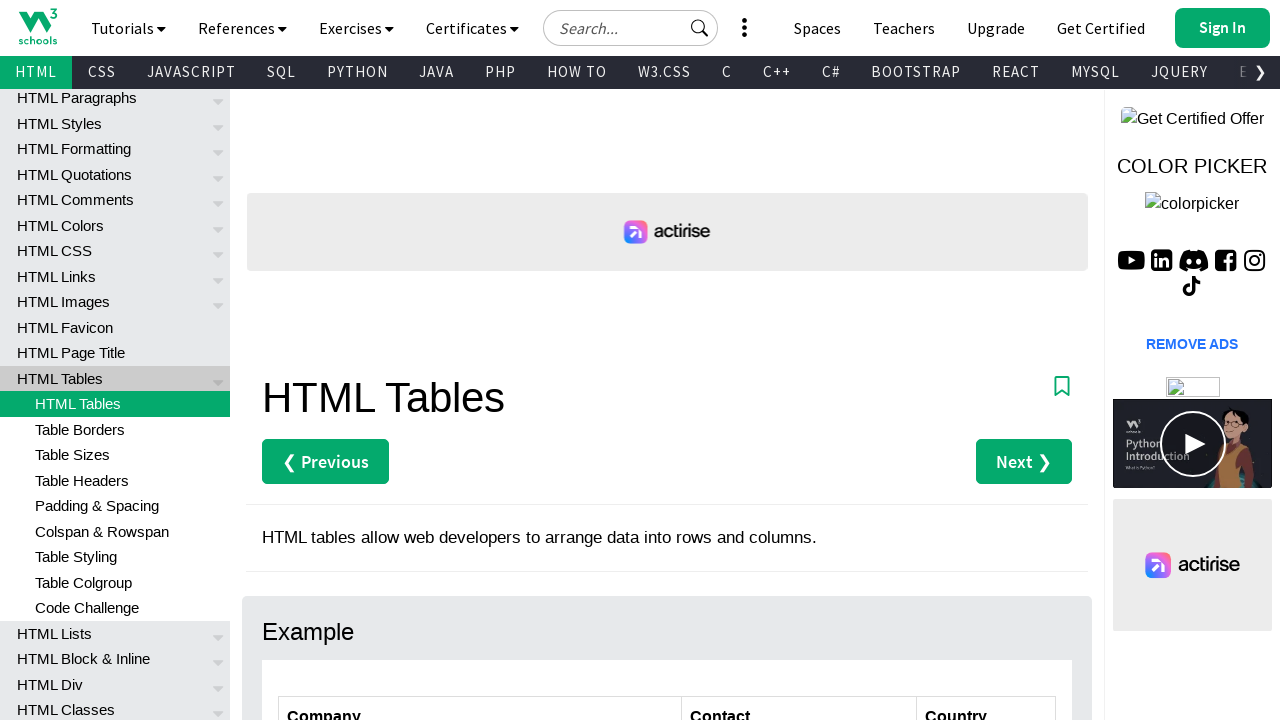